Tests a text box form submission by filling in name, email, and address fields, then verifying the output is displayed

Starting URL: https://demoqa.com/text-box

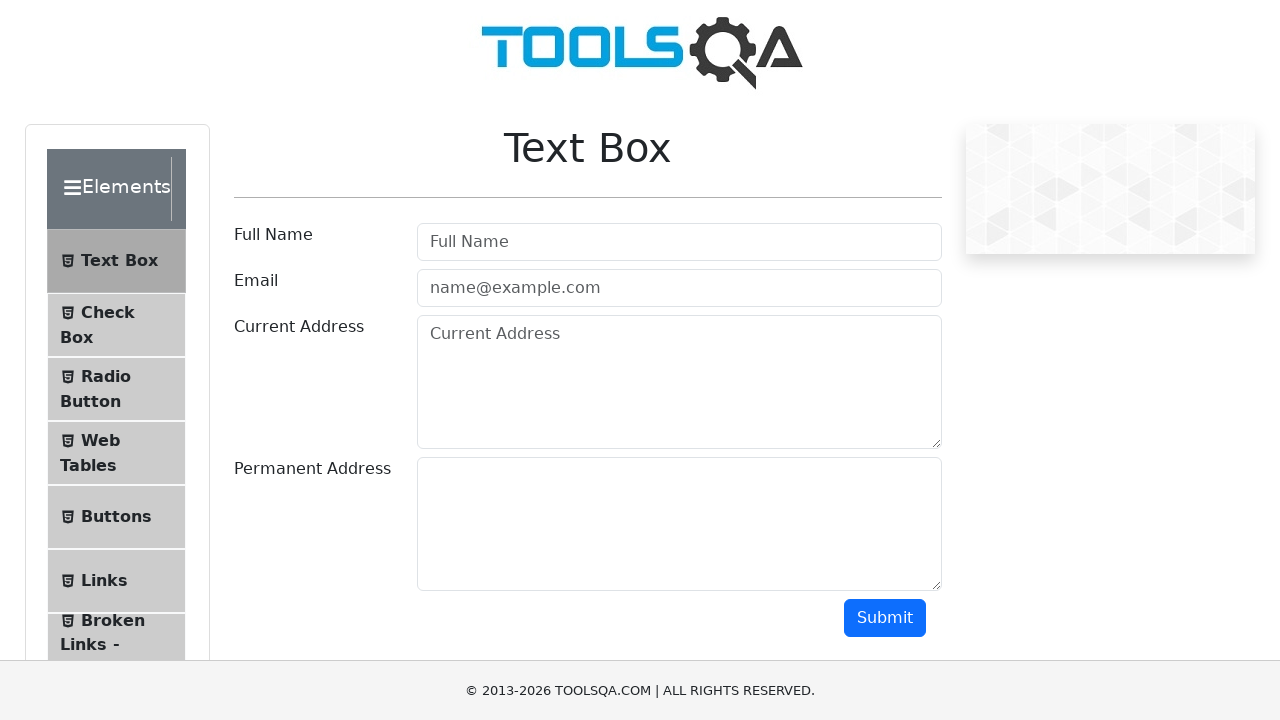

Filled Full Name field with 'Natasha' on input[placeholder="Full Name"]
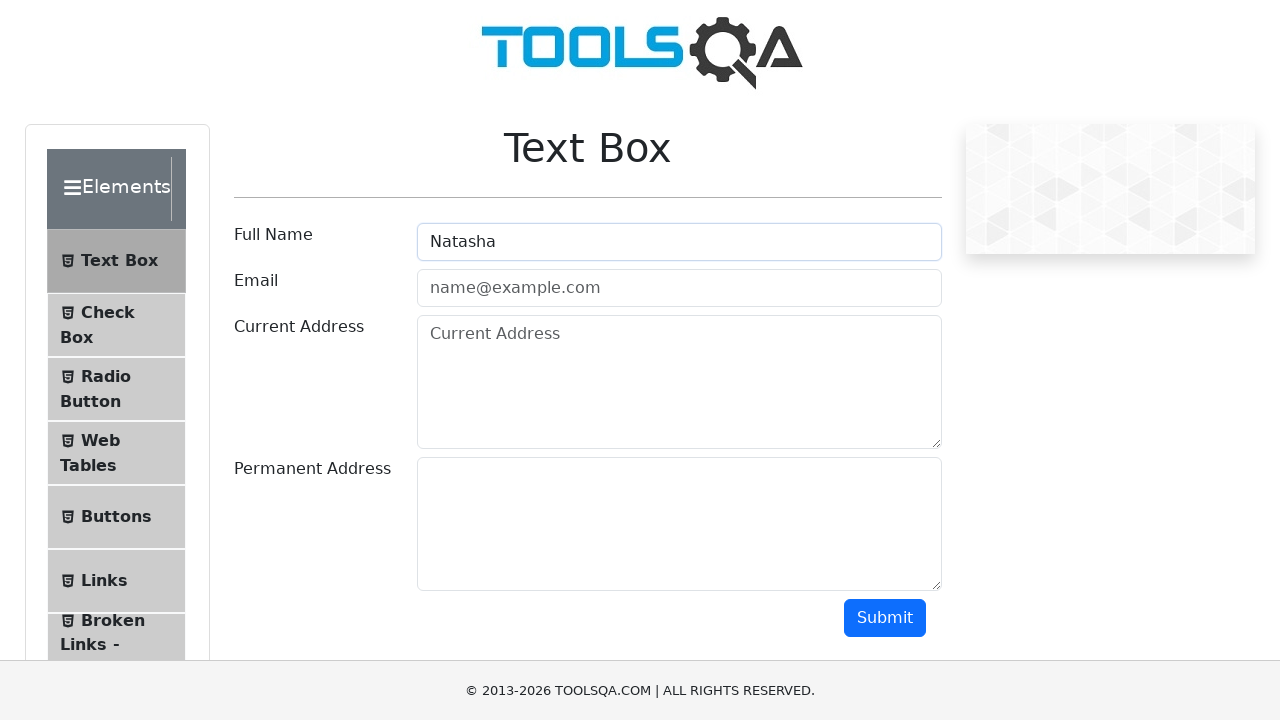

Filled Email field with 'Natasha@mail.com' on input[placeholder="name@example.com"]
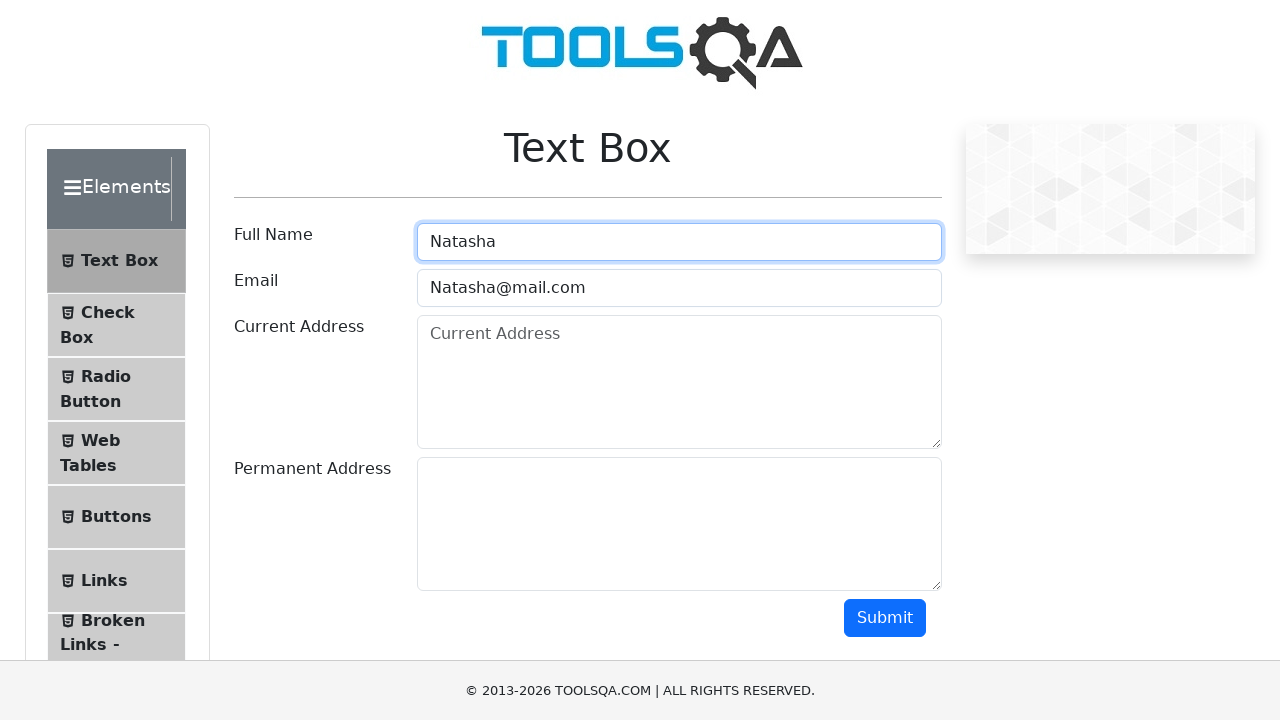

Filled Current Address field with 'Minsk' on textarea[placeholder="Current Address"]
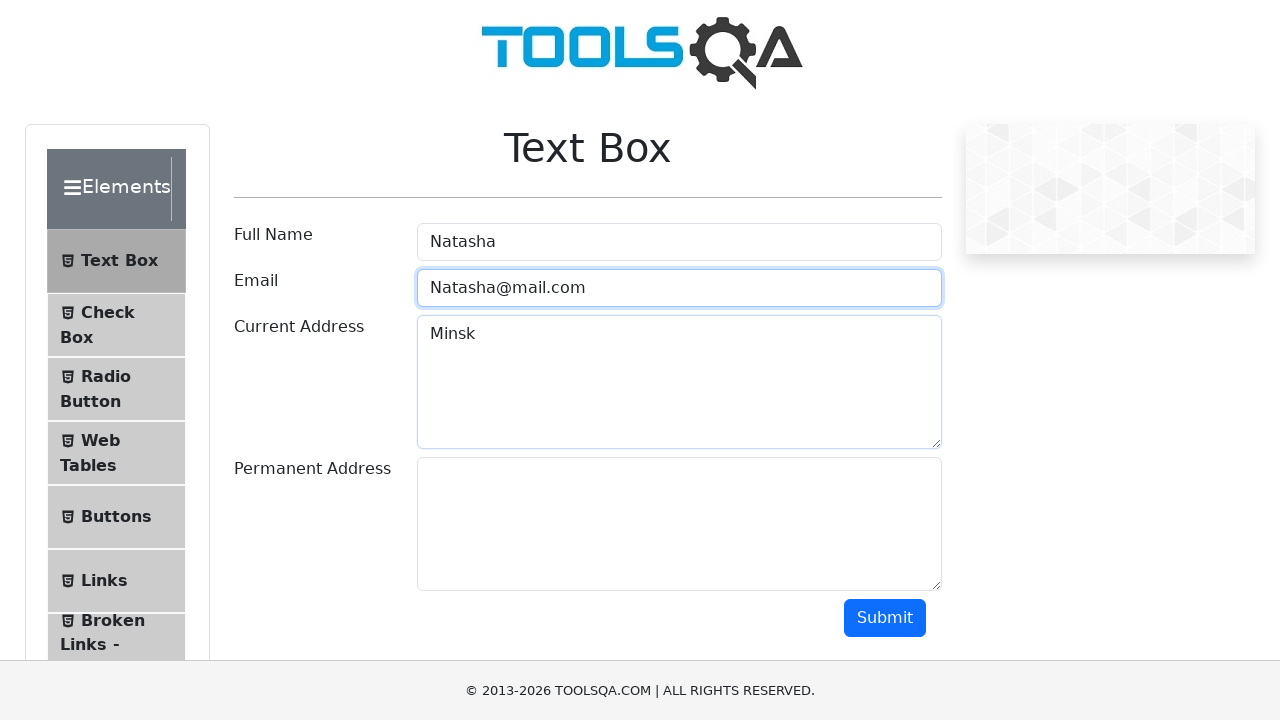

Filled Permanent Address field with 'Mohilev' on #permanentAddress
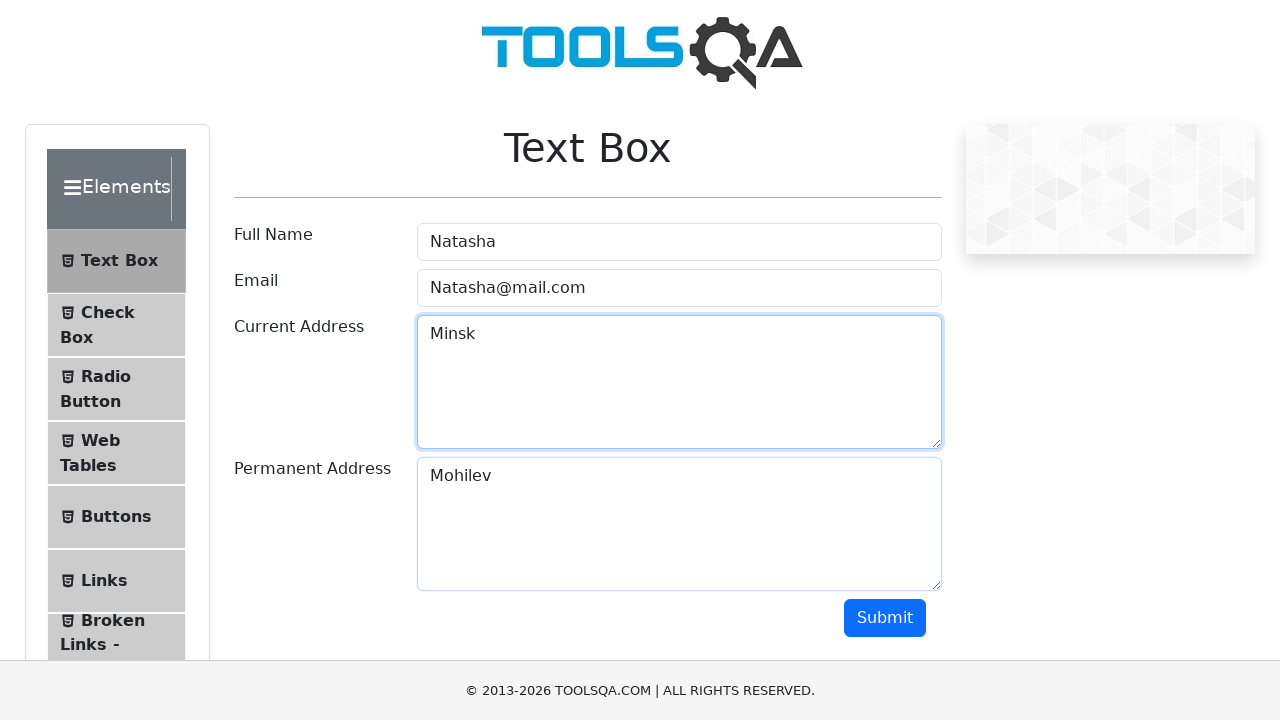

Clicked submit button to submit the form at (885, 618) on #submit
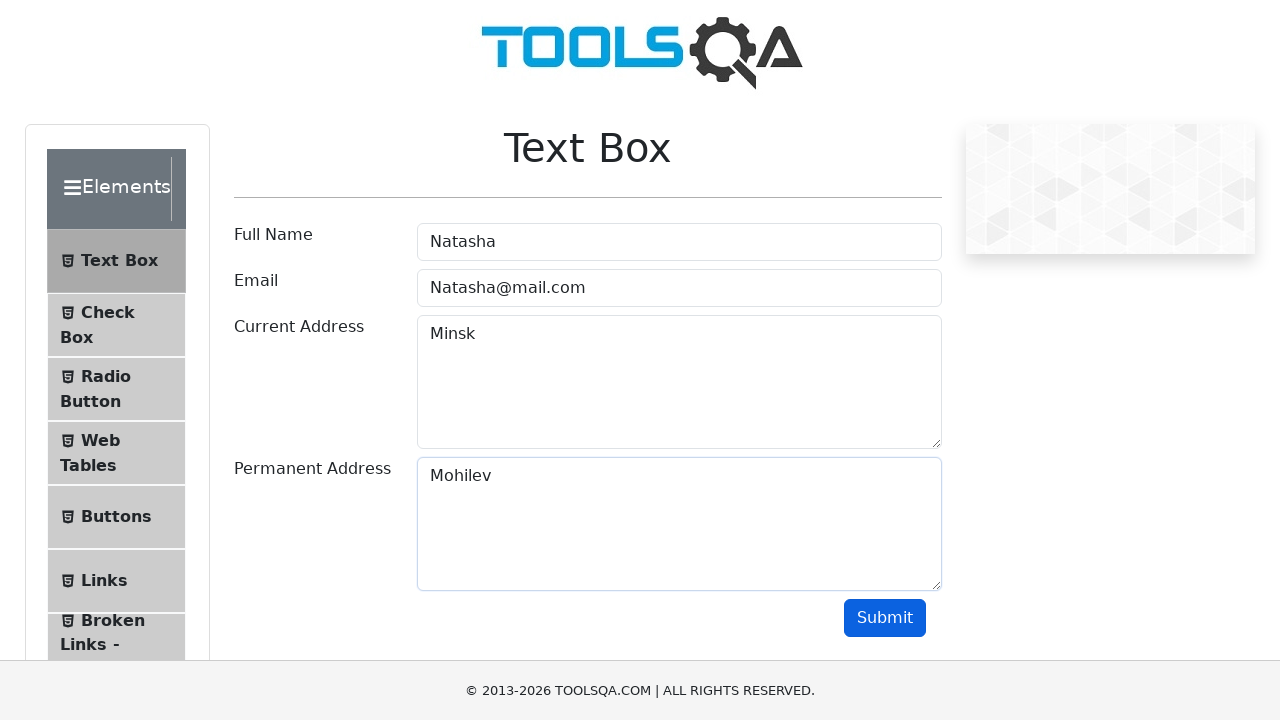

Form output container displayed with submitted data
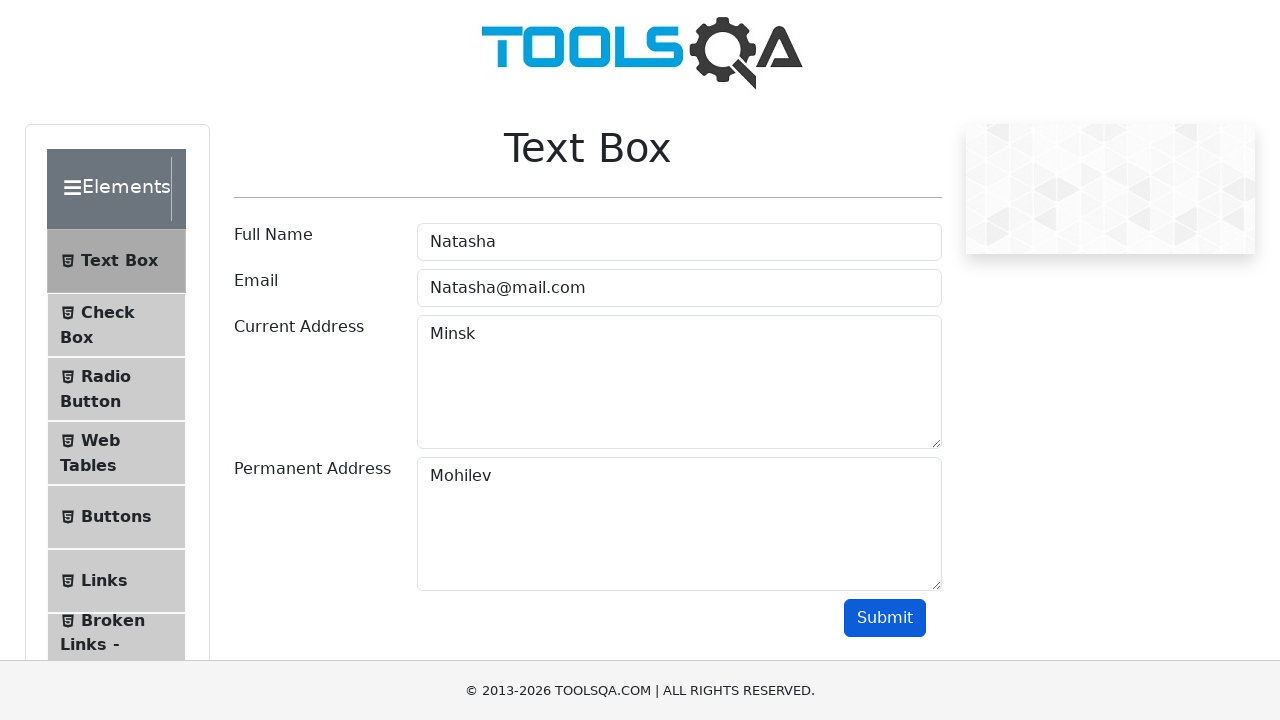

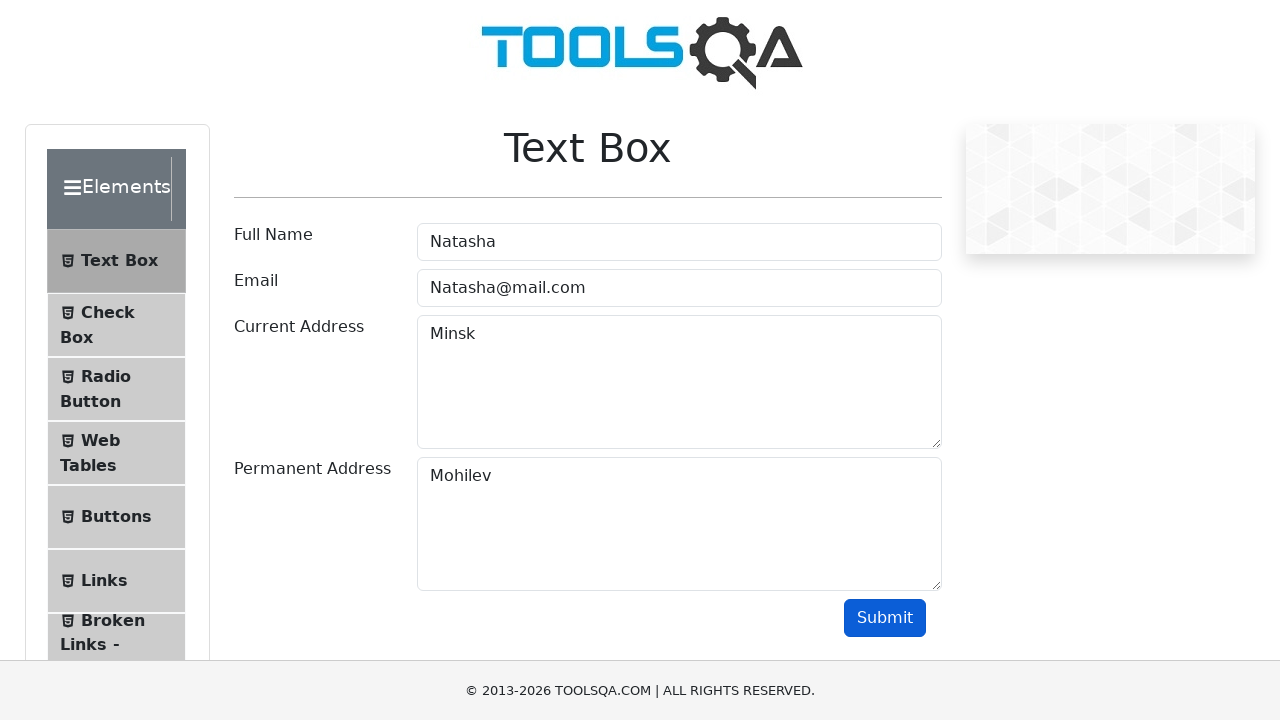